Tests keyboard actions by entering text in a textarea and using keyboard shortcuts to select, copy, and paste text

Starting URL: https://text-compare.com/

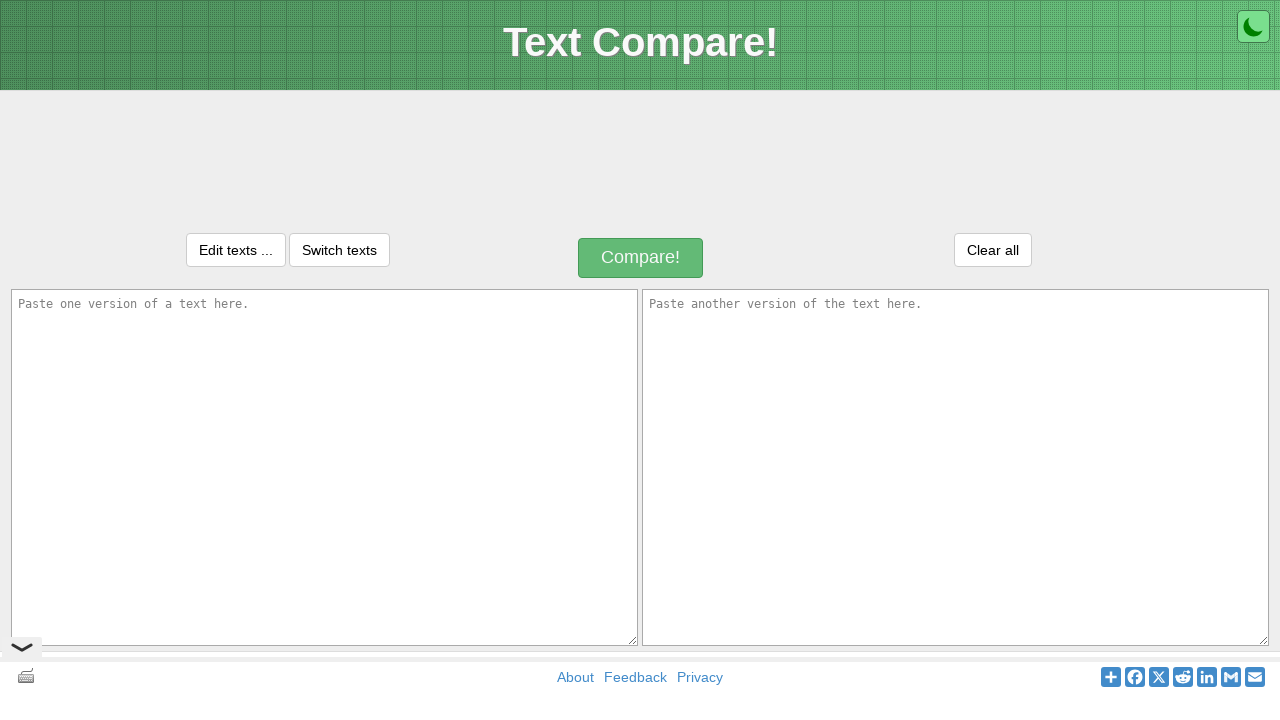

Entered text 'Hi Shivam How Are you?' in first textarea on #inputText1
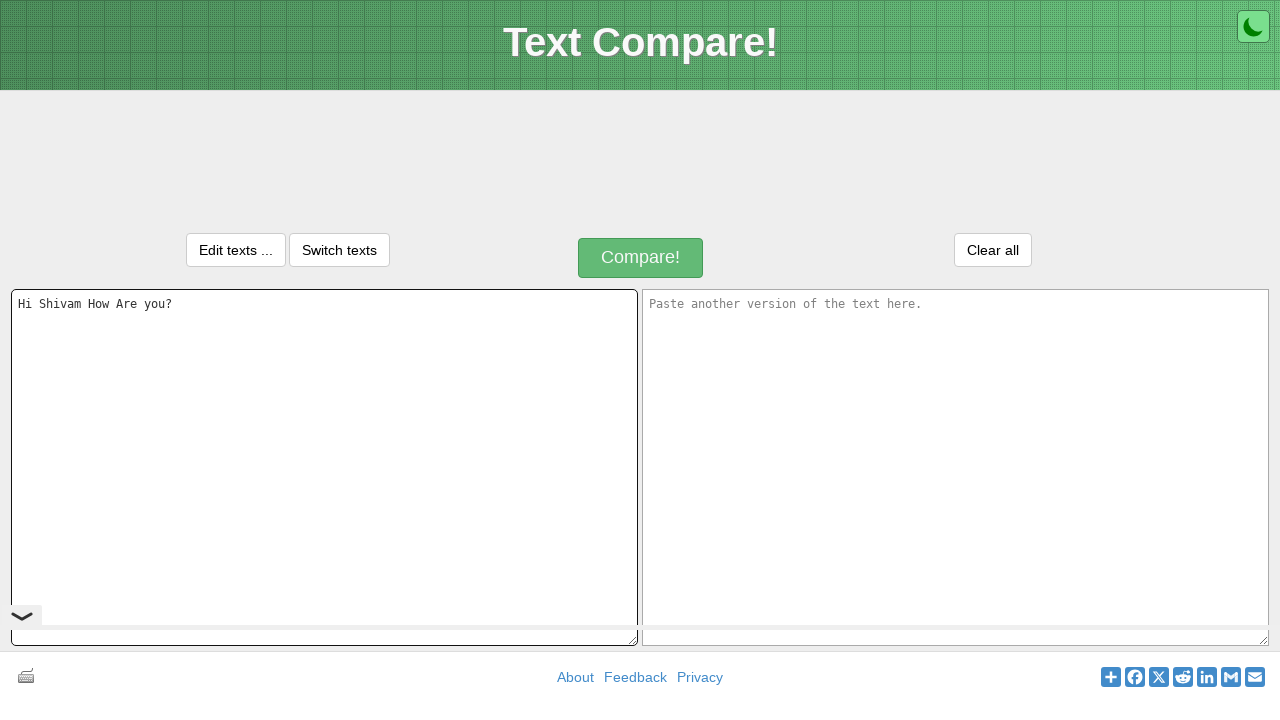

Selected all text in first textarea using Ctrl+A
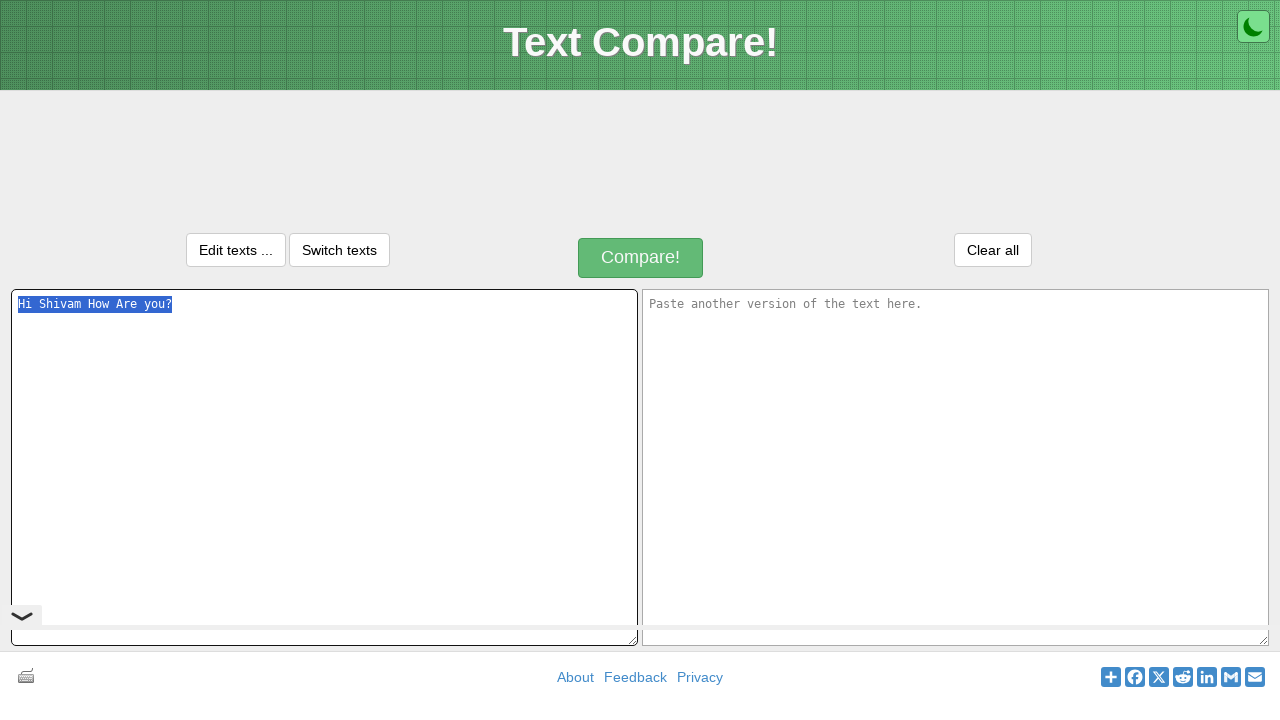

Copied selected text using Ctrl+C
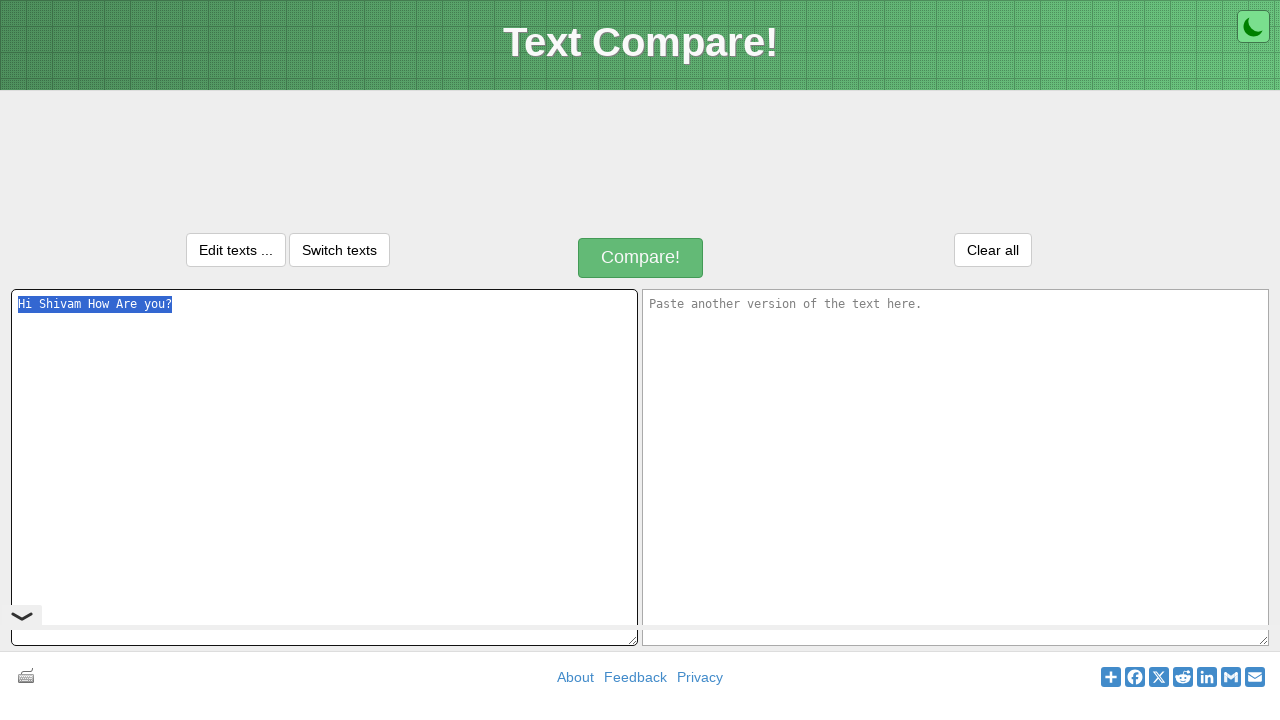

Moved focus to second textarea using Tab
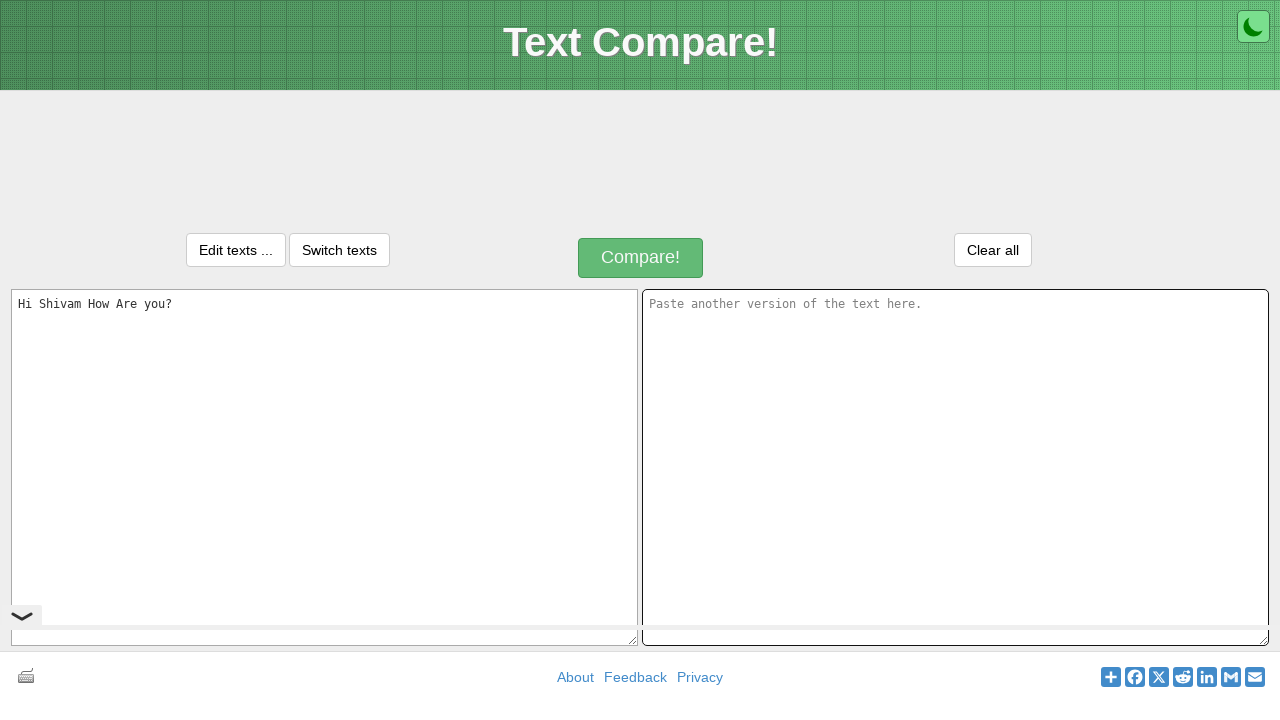

Pasted text into second textarea using Ctrl+V
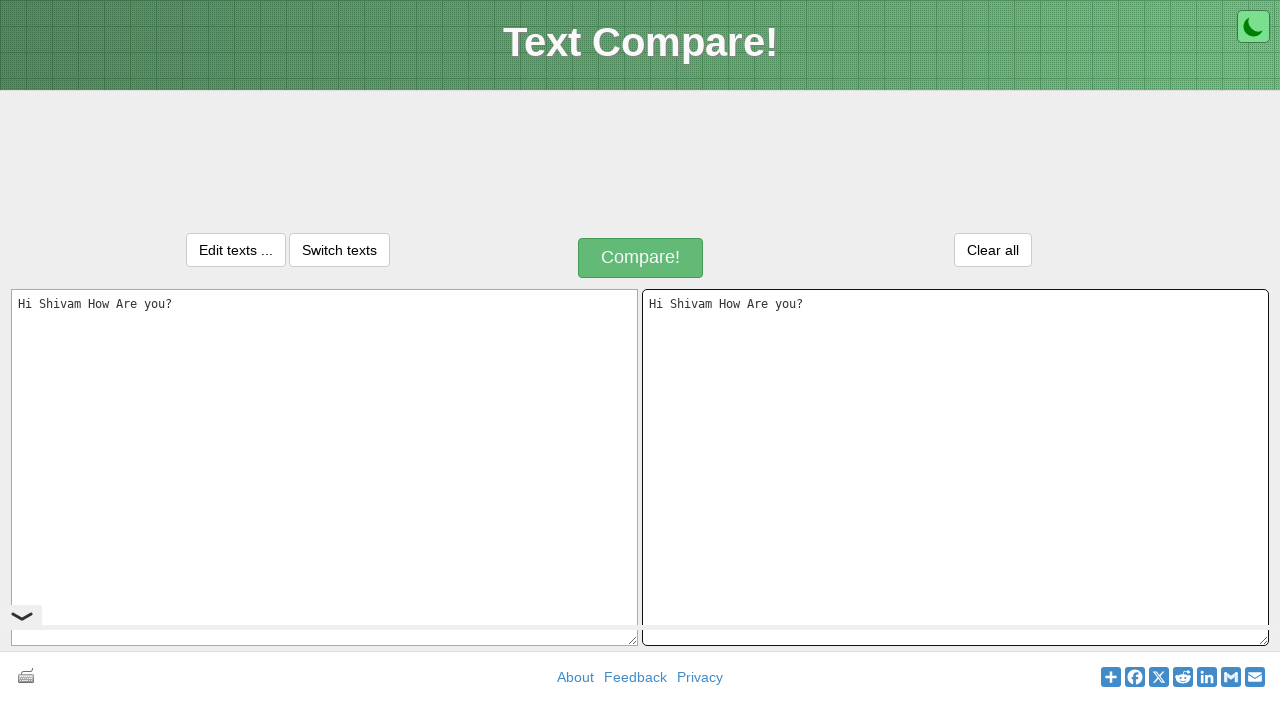

Selected all text in second textarea using Ctrl+A
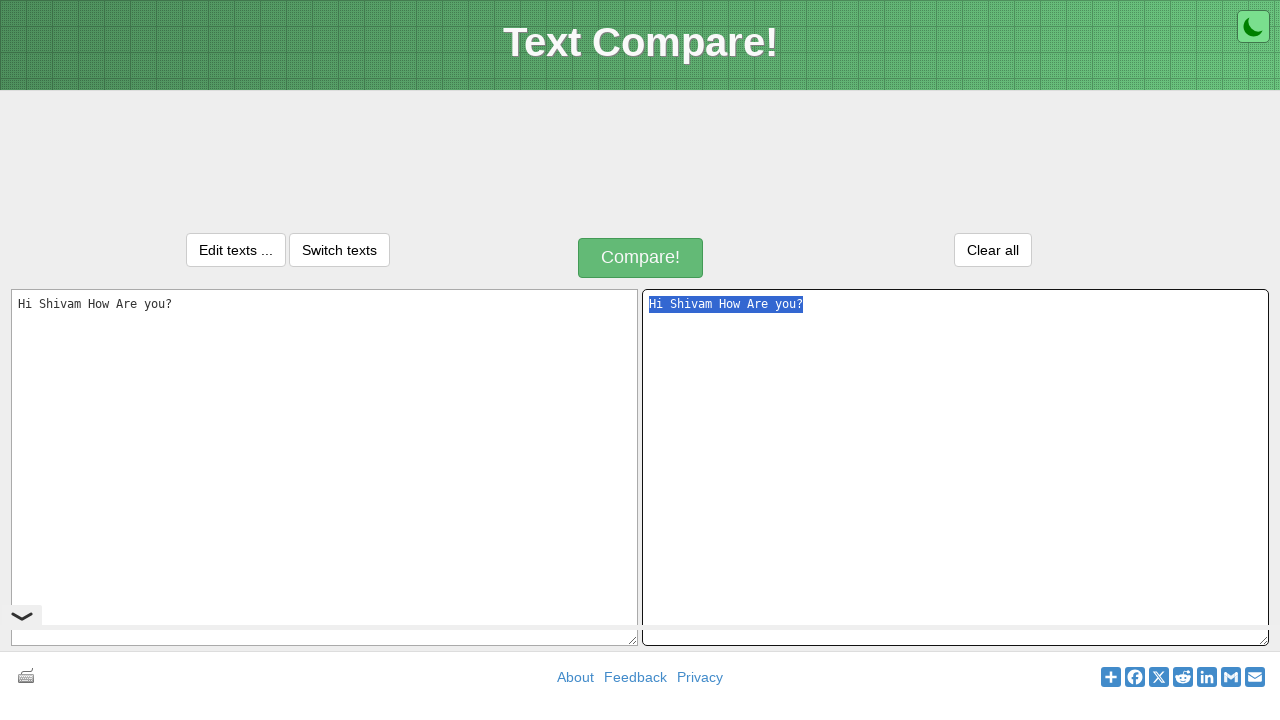

Deleted selected text in second textarea using Backspace
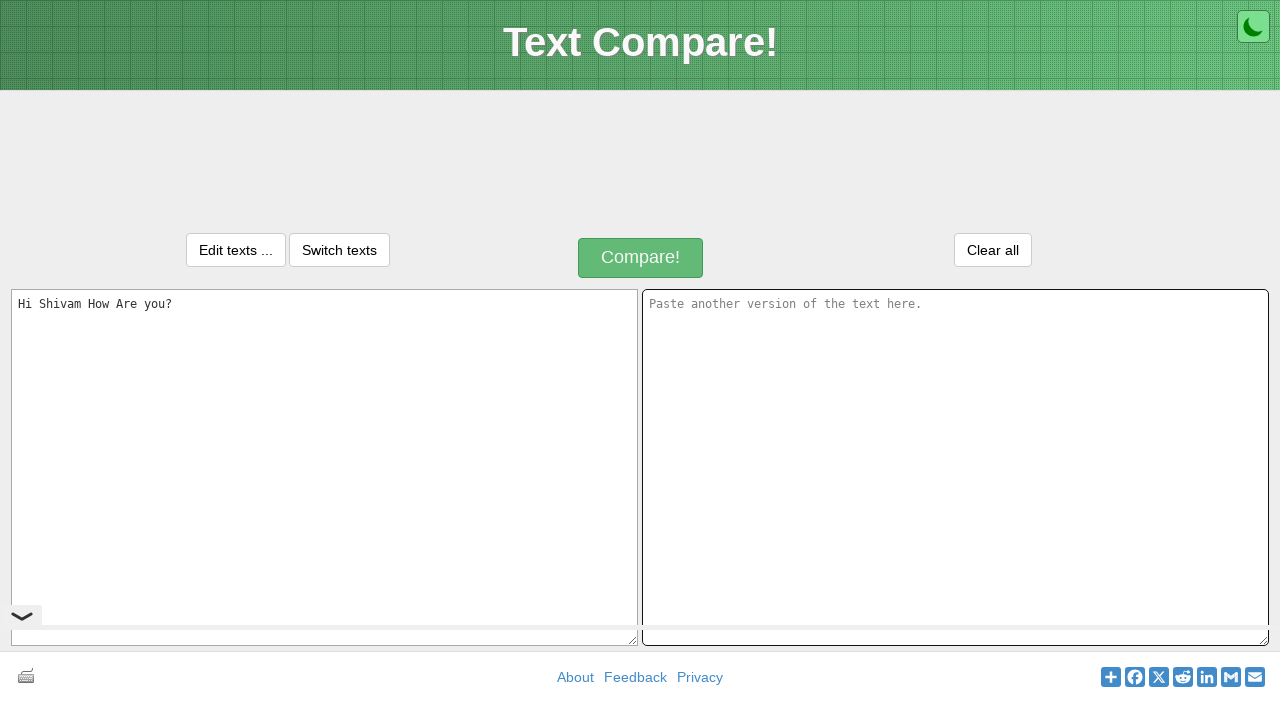

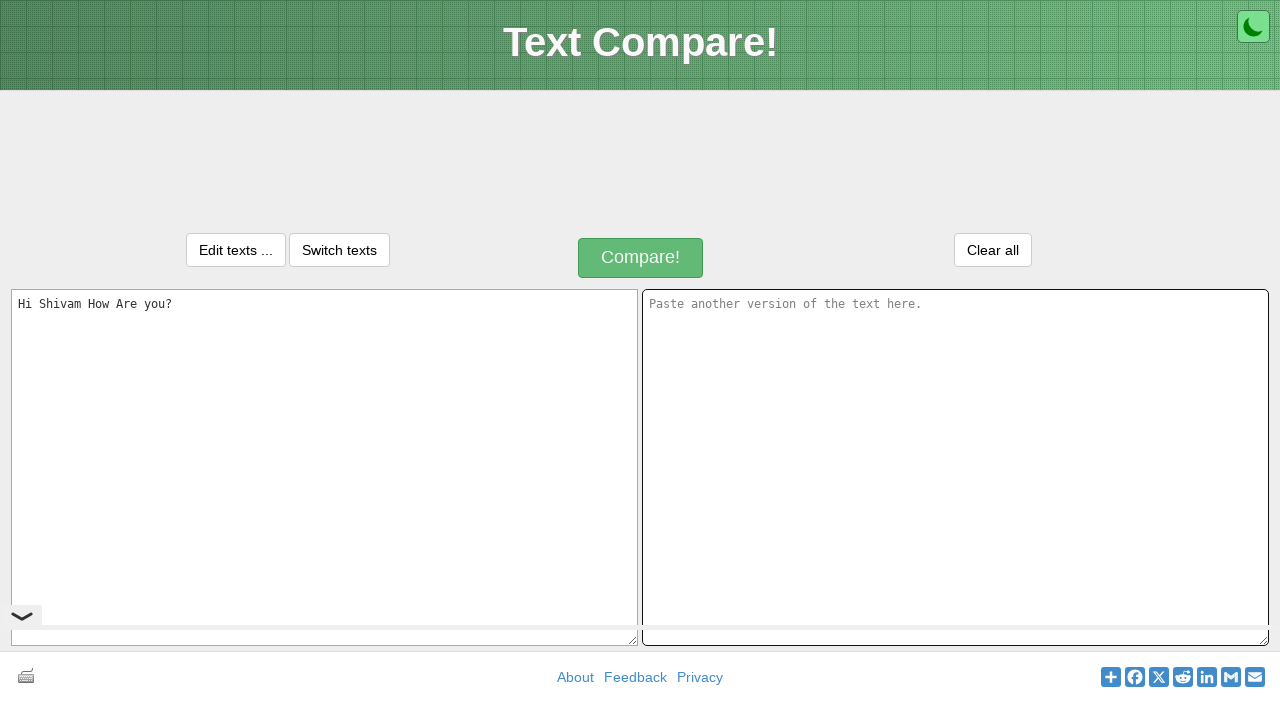